Navigates to Accenture careers job search page and verifies job listings are displayed with role titles, locations, and job types.

Starting URL: https://www.accenture.com/us-en/careers/jobsearch

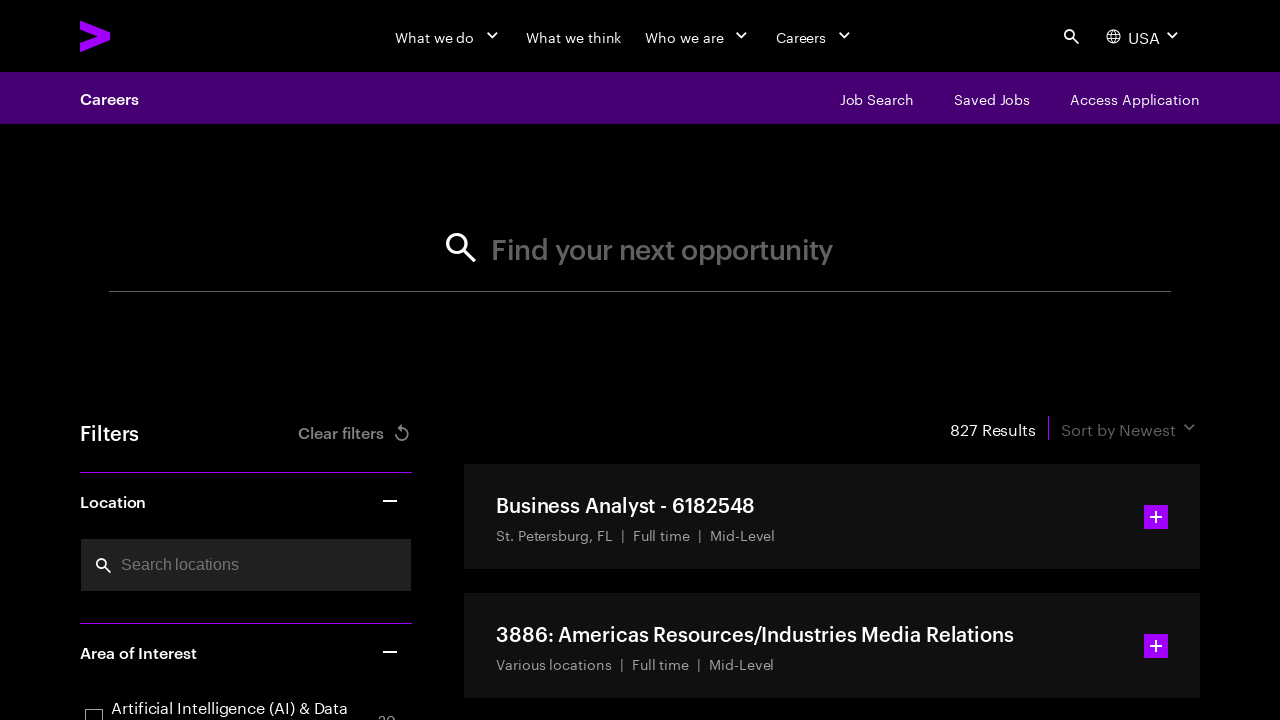

Navigated to Accenture careers job search page
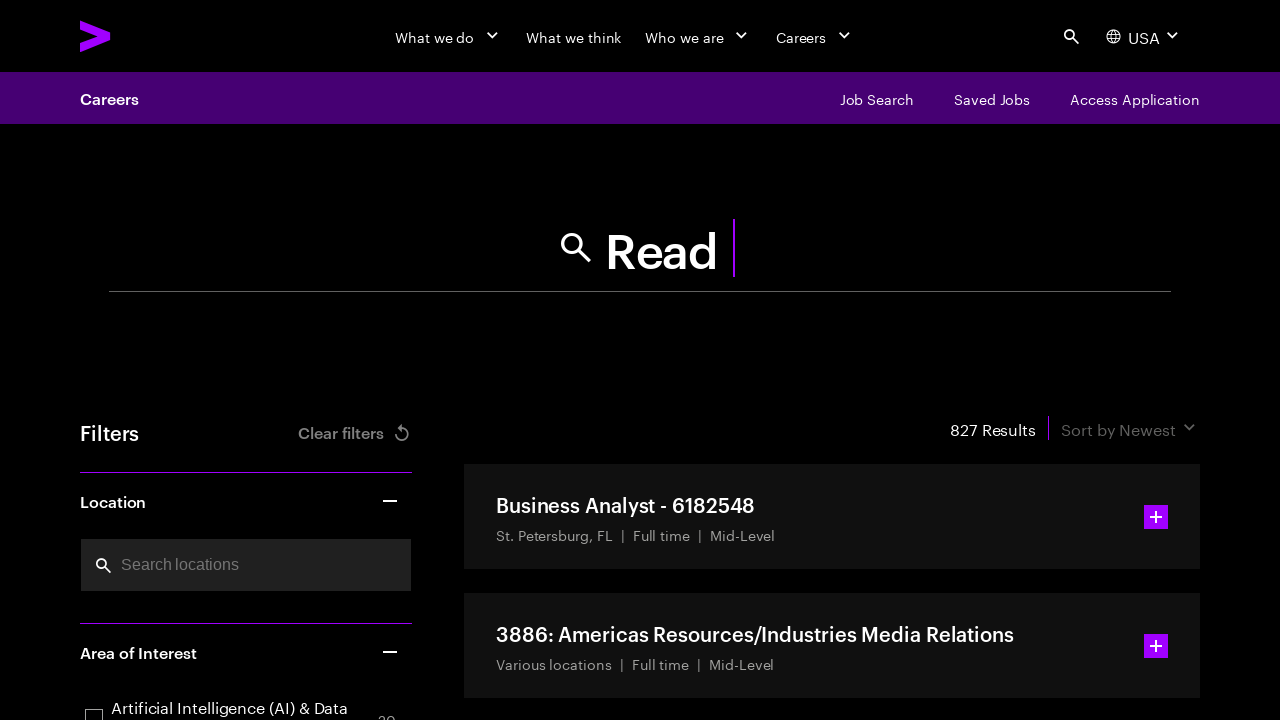

Waited 4 seconds for page to fully load
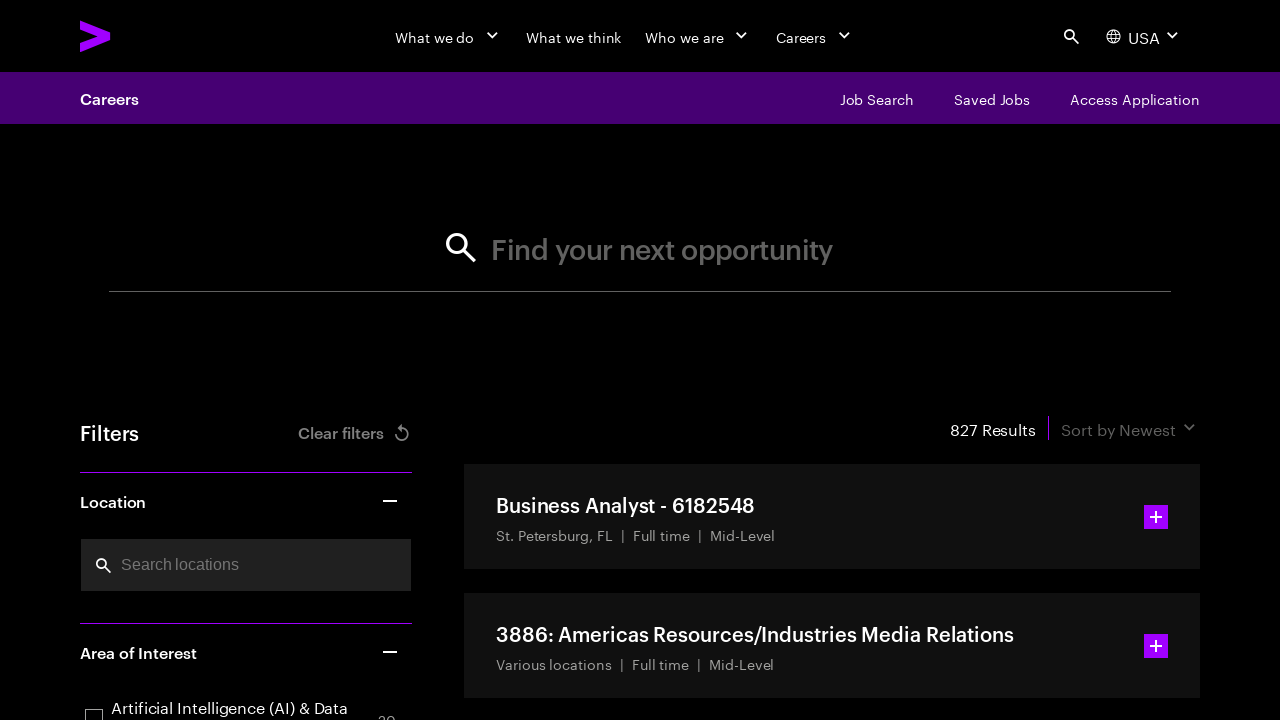

Job role titles are visible on page
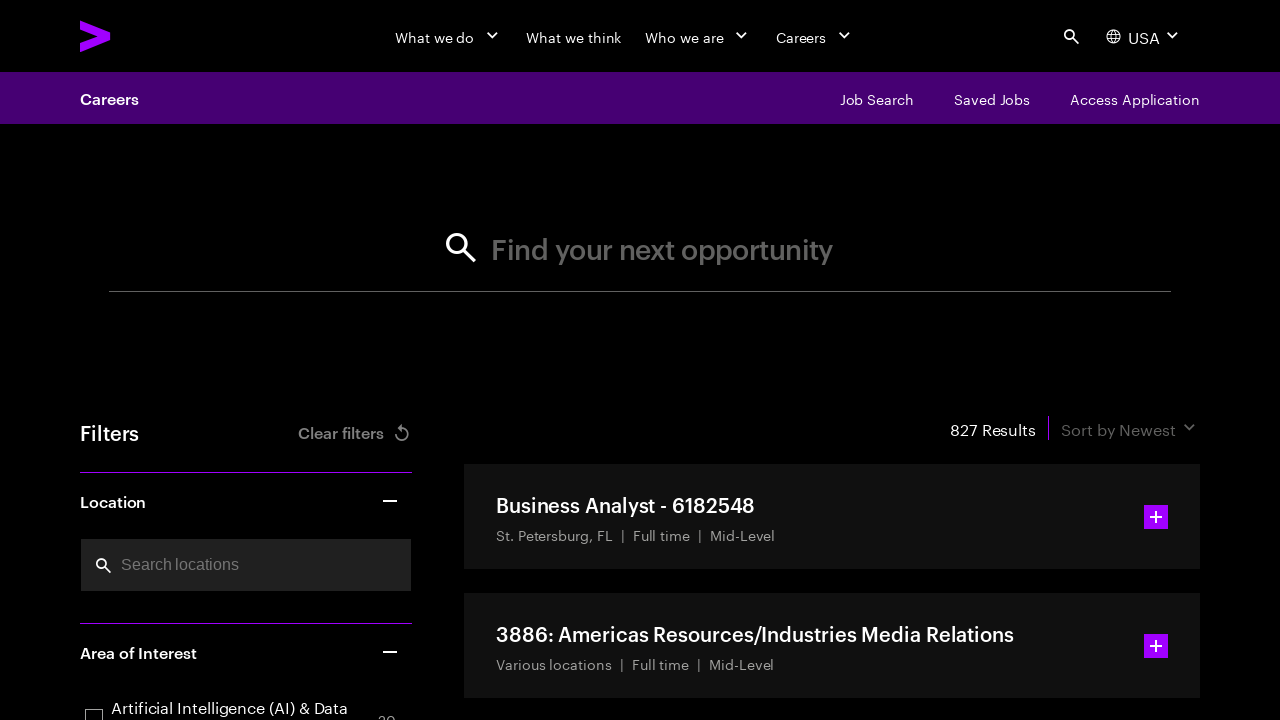

Job location information is displayed
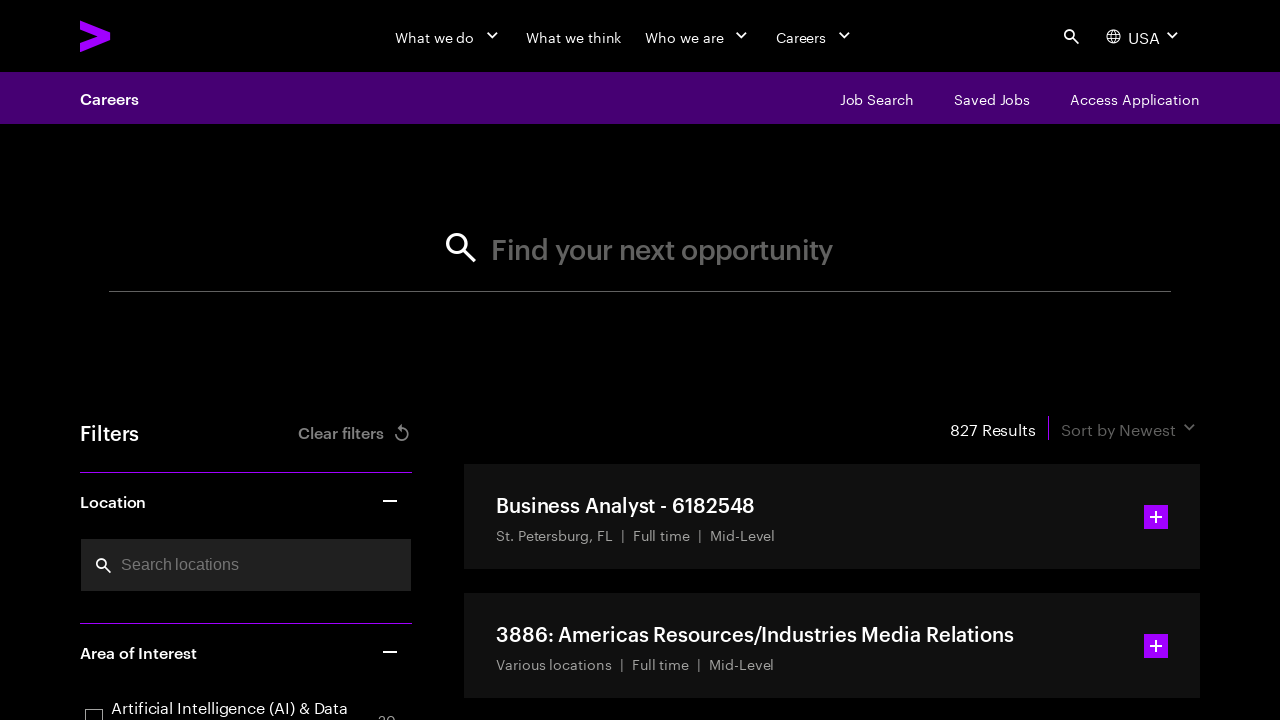

Job type/level information is displayed
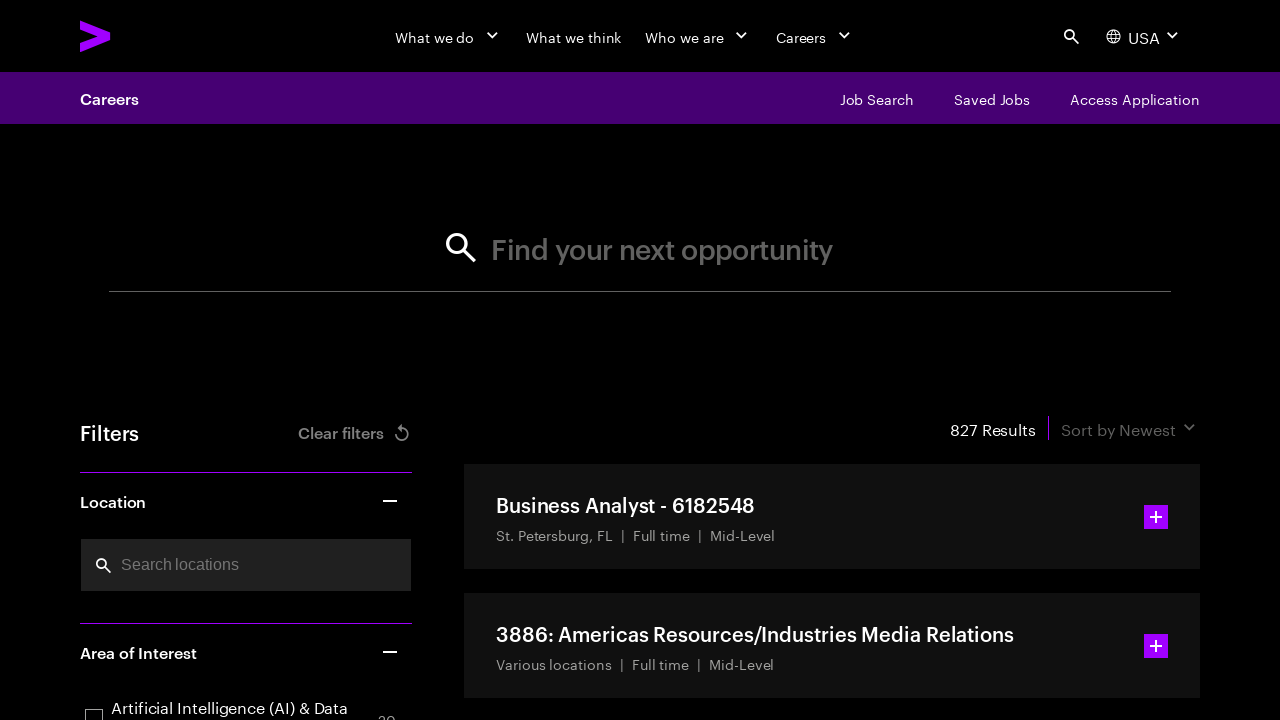

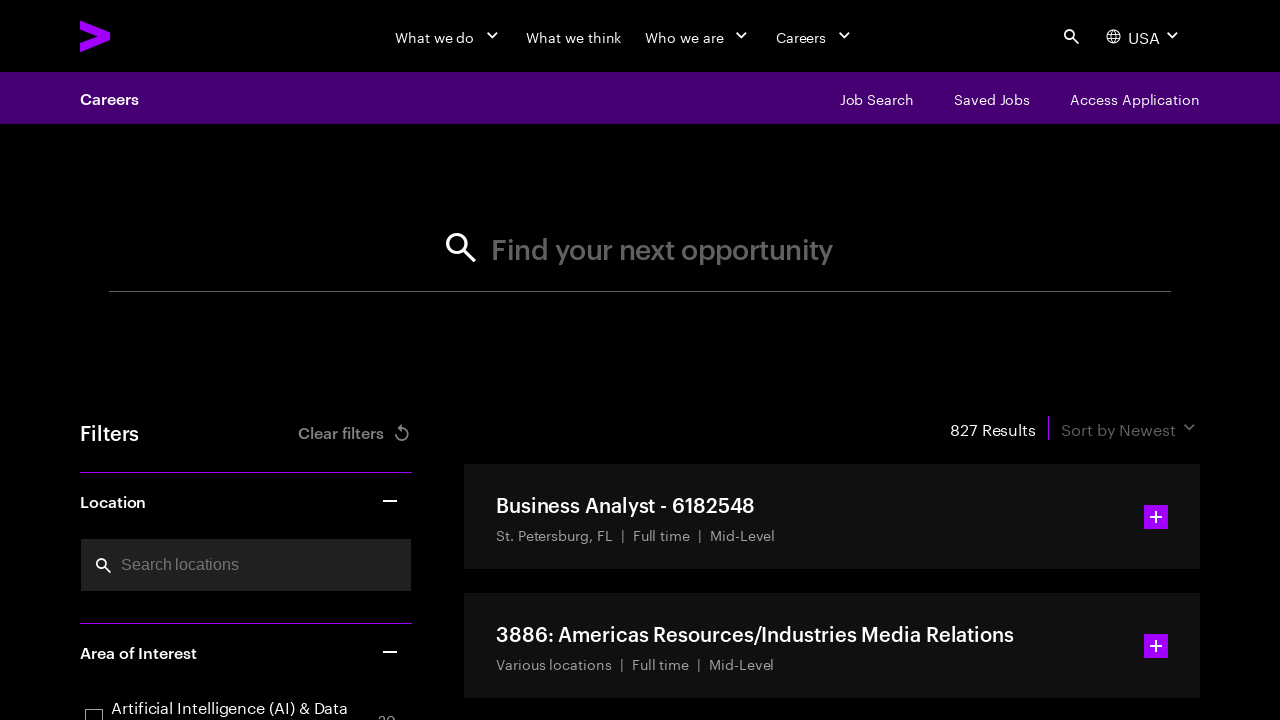